Tests sorting a text column (Email) in ascending order by clicking the column header and verifying the email values are sorted alphabetically.

Starting URL: http://the-internet.herokuapp.com/tables

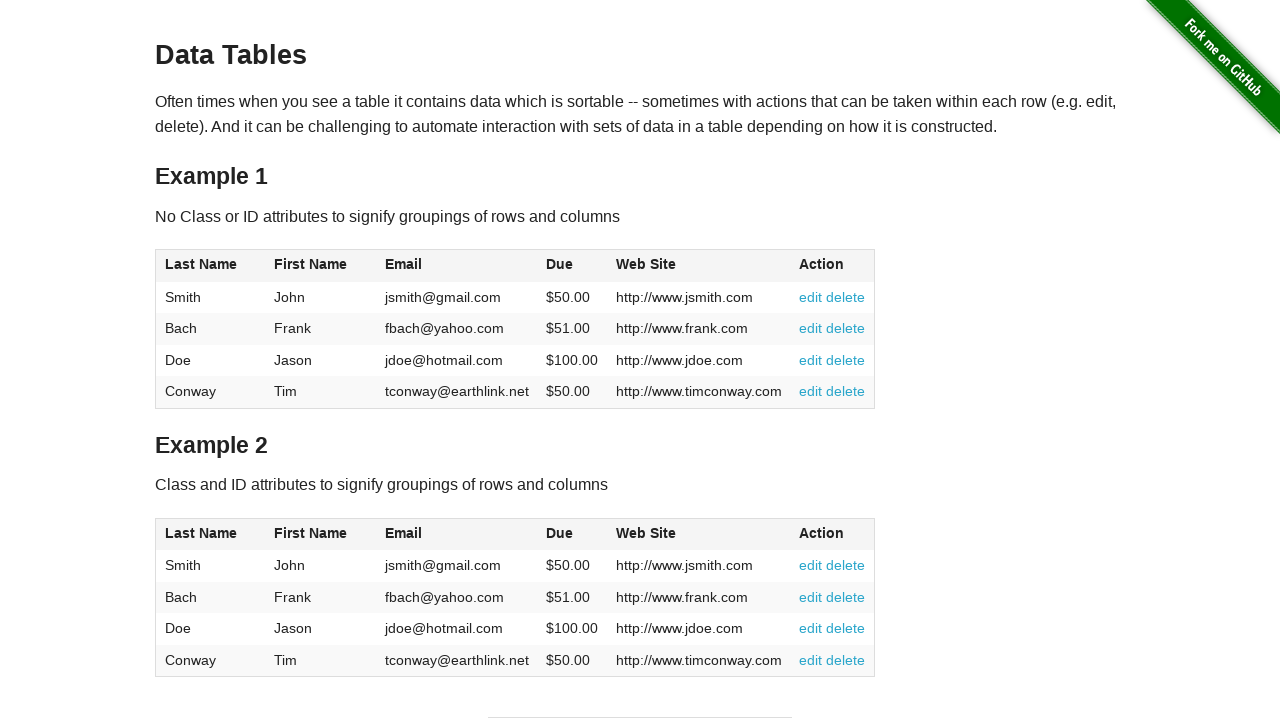

Clicked Email column header to sort ascending at (457, 266) on #table1 thead tr th:nth-of-type(3)
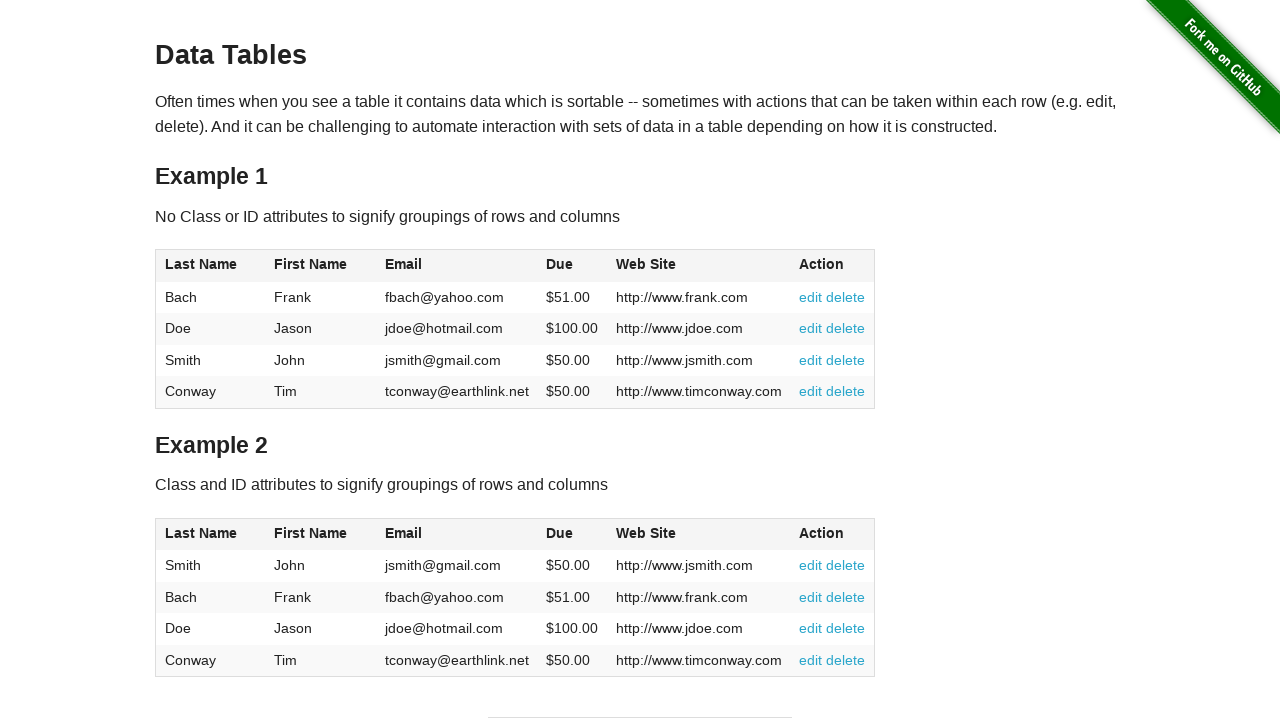

Table updated after sorting by Email column
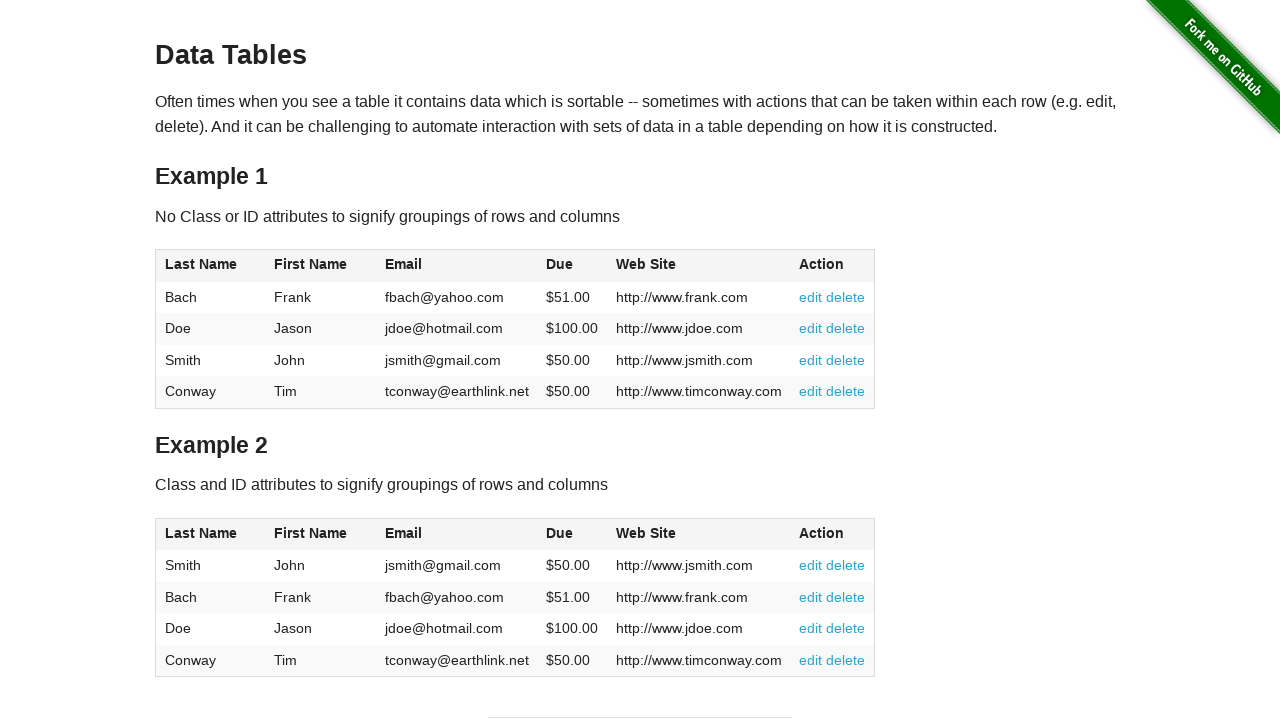

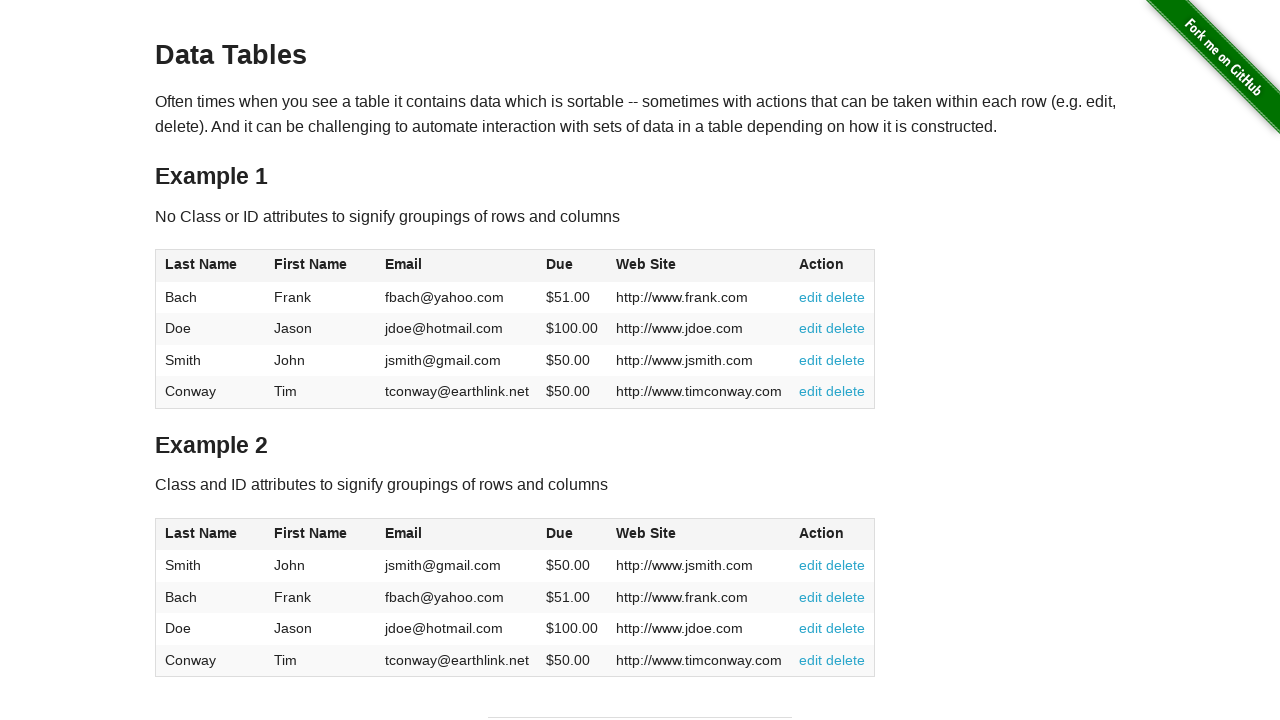